Fills out first name and last name fields on a registration form

Starting URL: http://practice.cydeo.com/registration_form

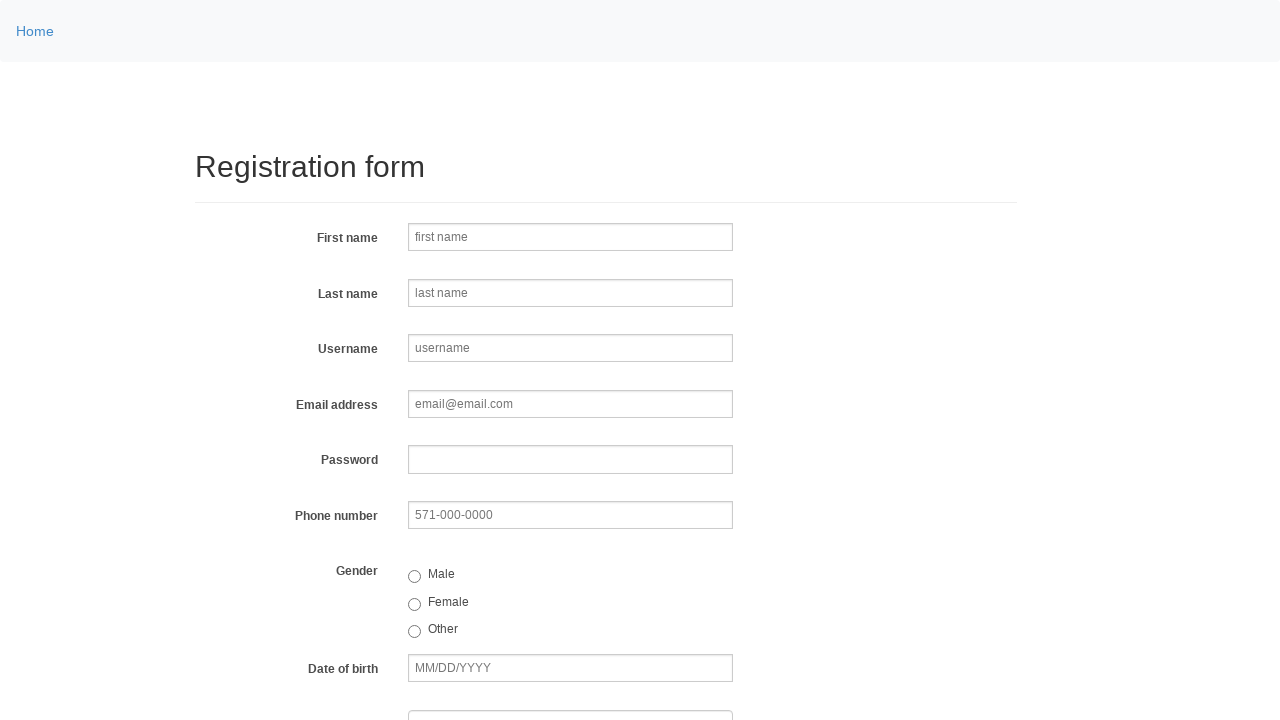

Filled first name field with 'Ayhan' on input[name='firstname']
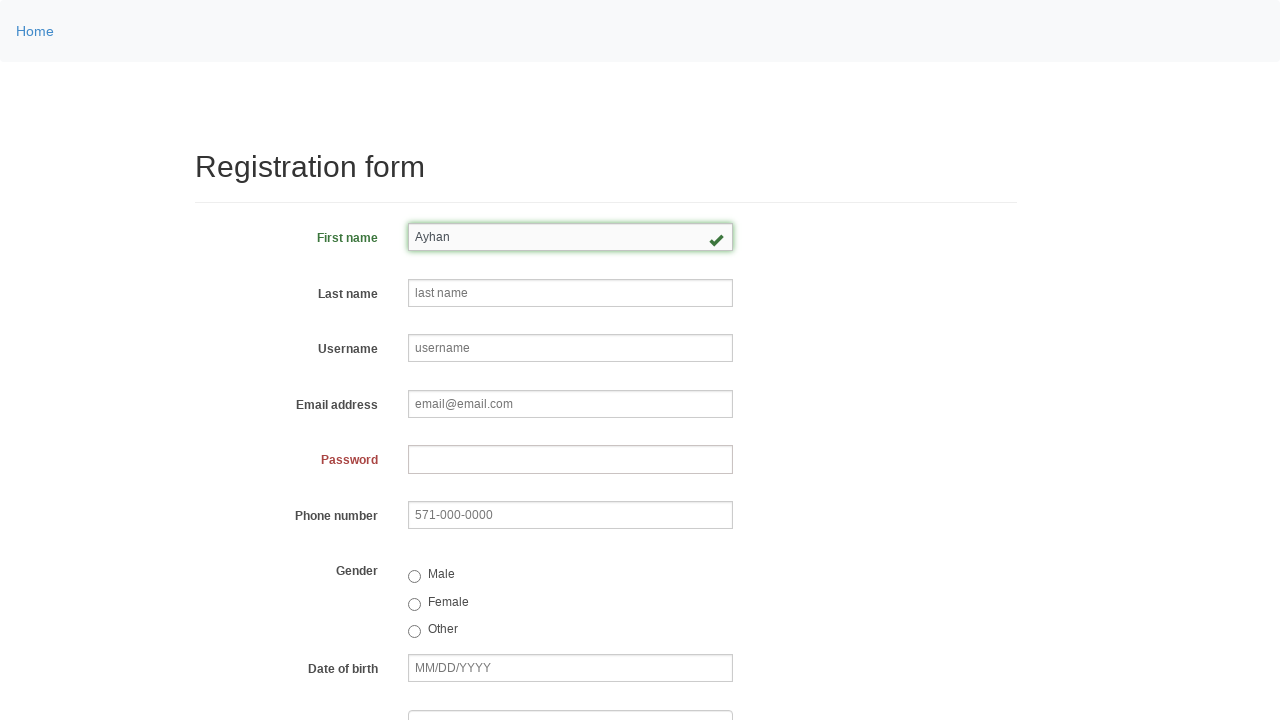

Filled last name field with 'Kaykac' on input[name='lastname']
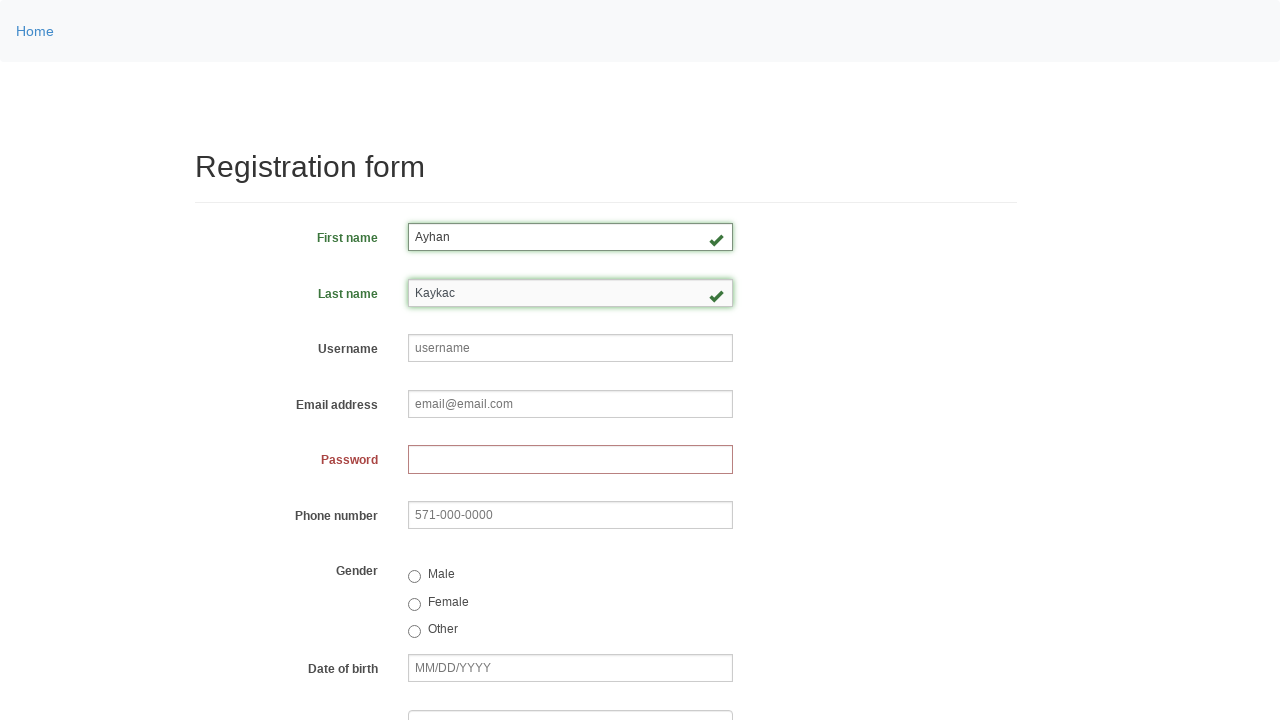

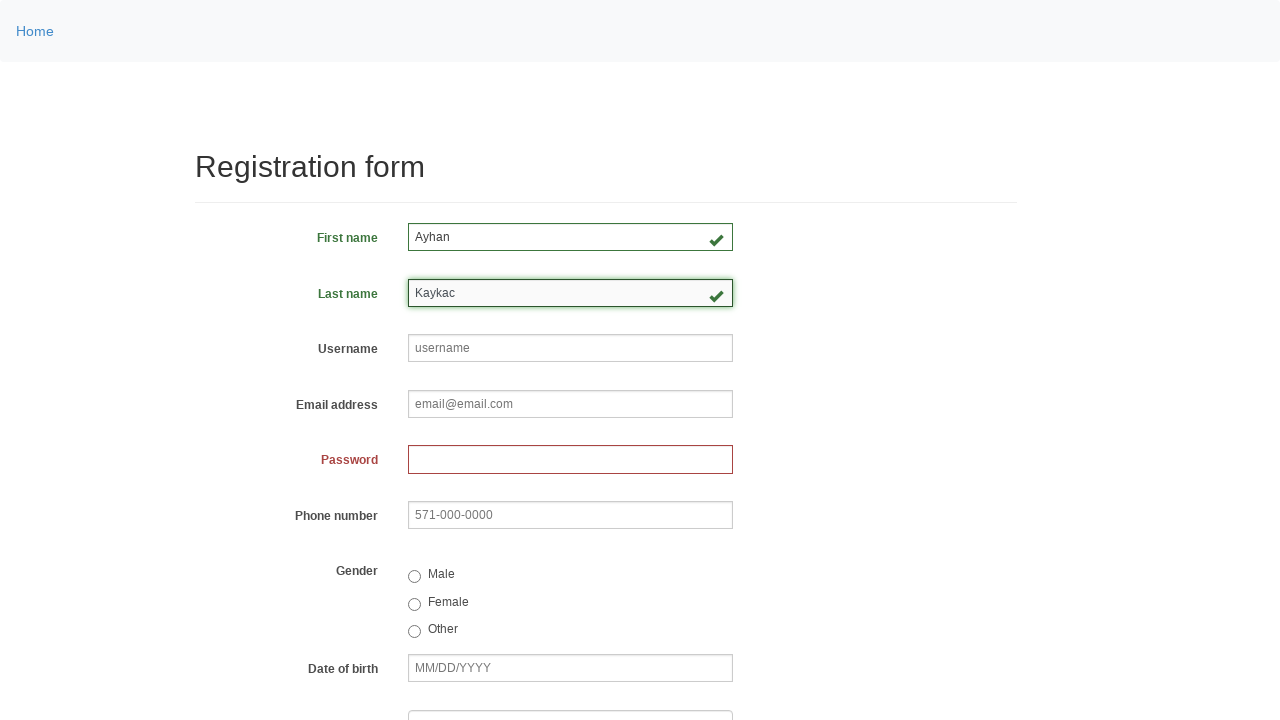